Tests element highlighting functionality by navigating to a page with a large table and applying a visual highlight (red dashed border) to a specific element using JavaScript to modify its style attribute.

Starting URL: http://the-internet.herokuapp.com/large

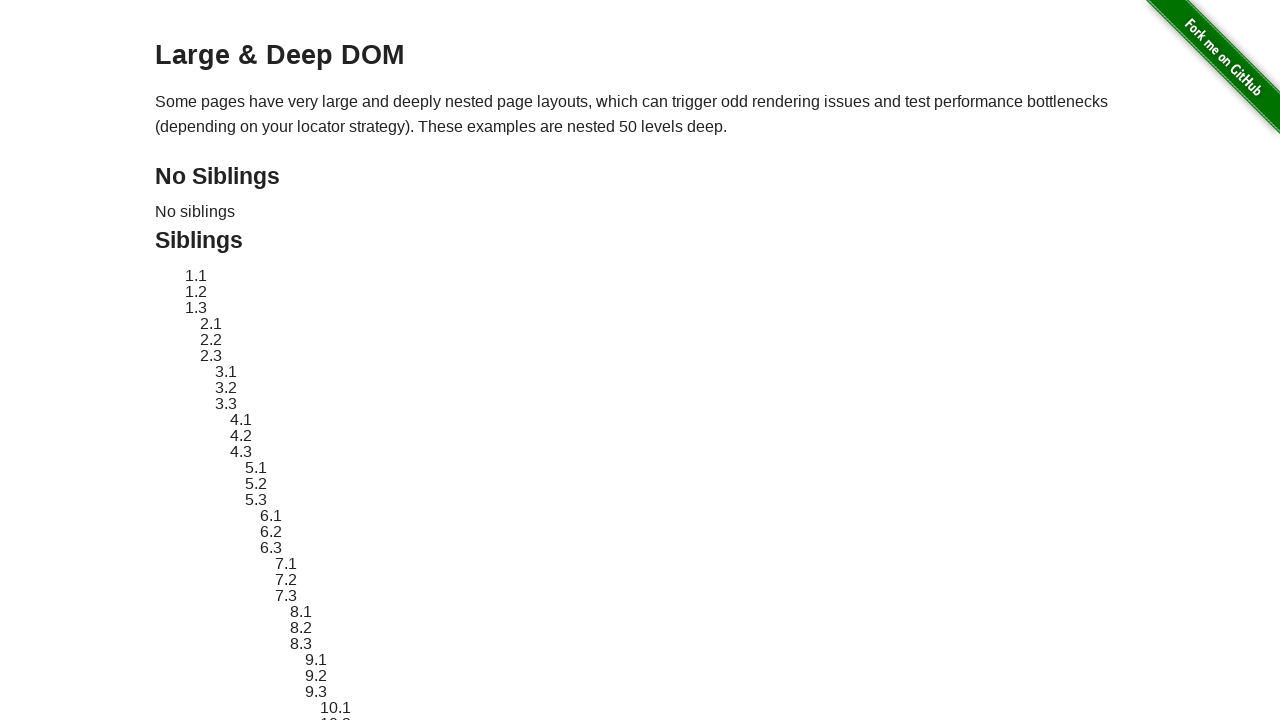

Located target element with ID 'sibling-2.3'
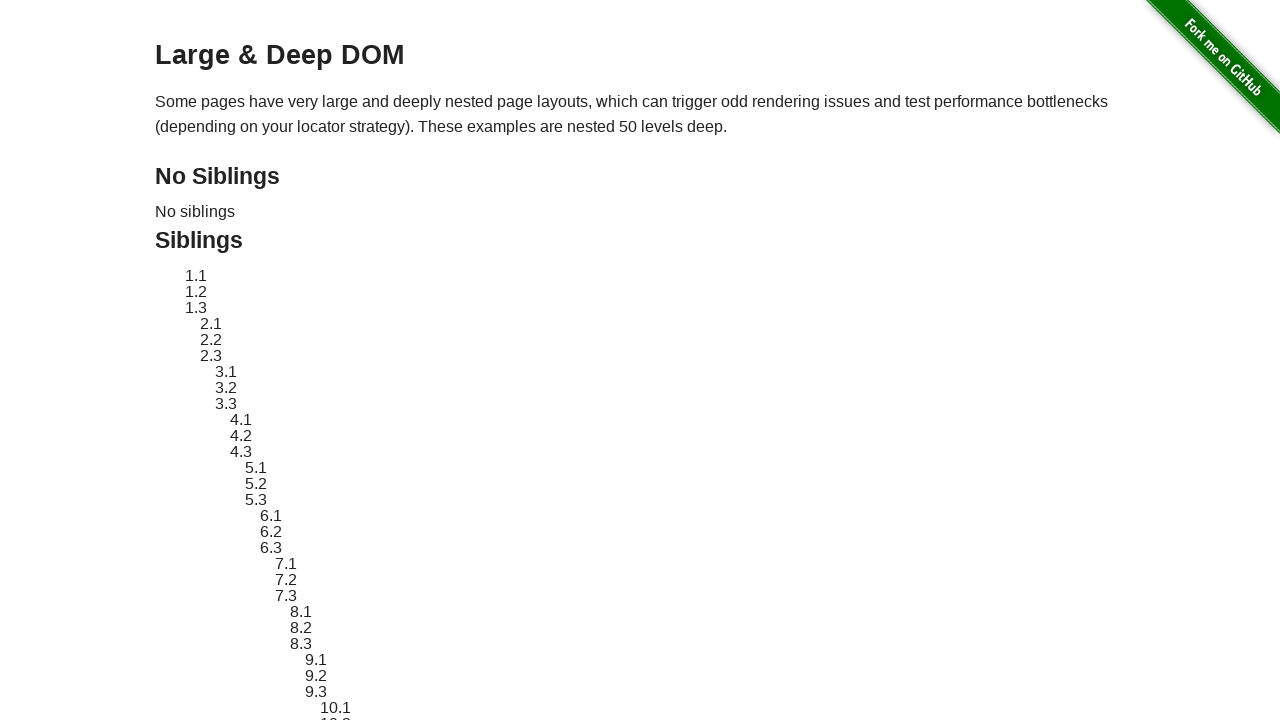

Target element became visible
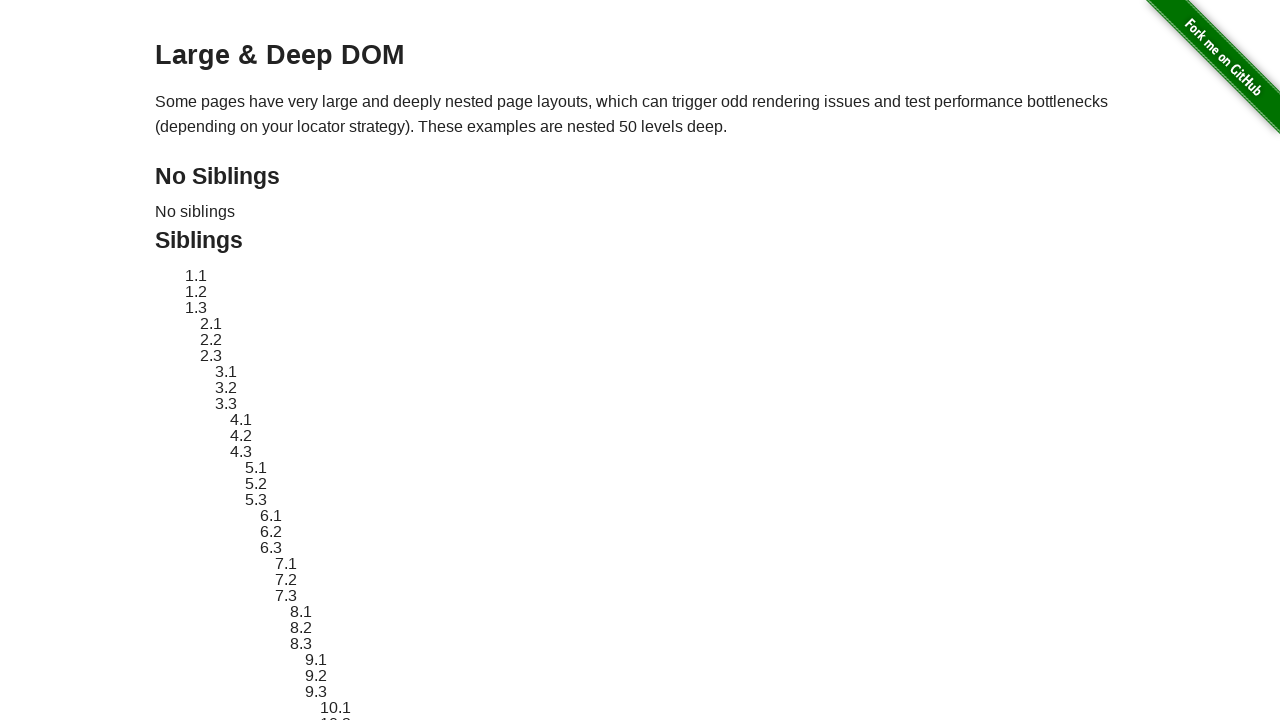

Retrieved and stored original style attribute of target element
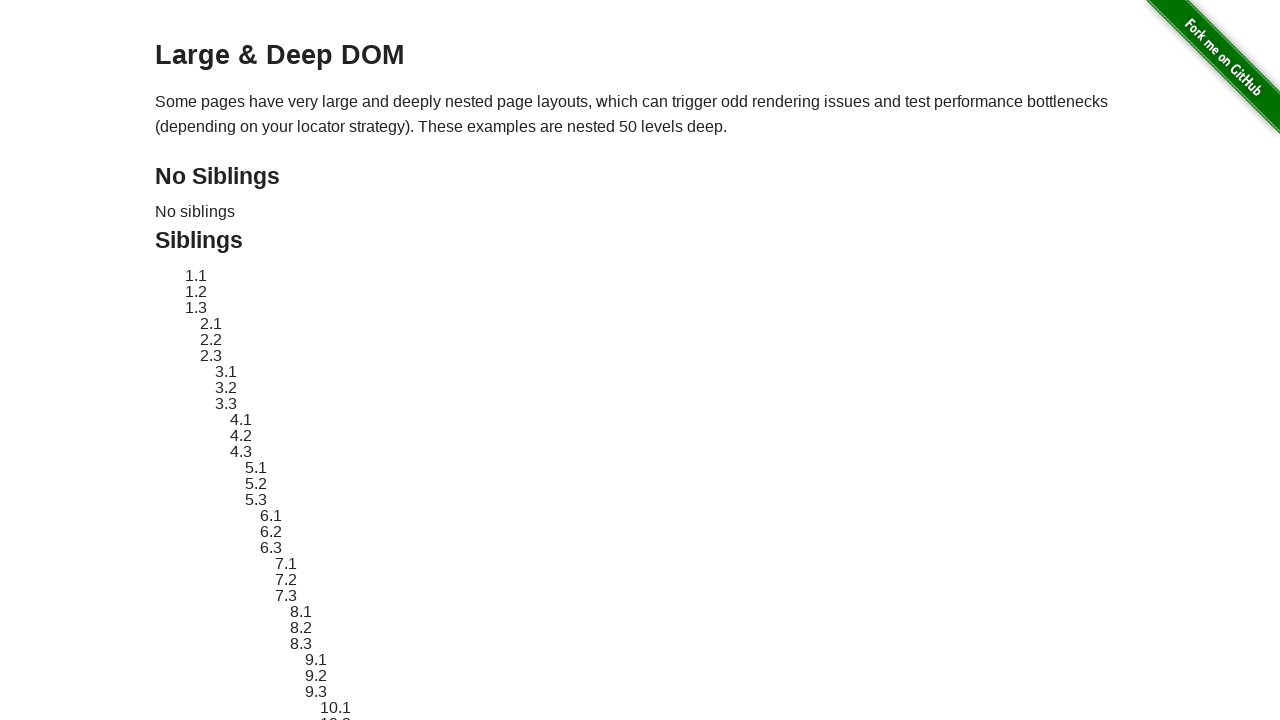

Applied red dashed border highlight to target element
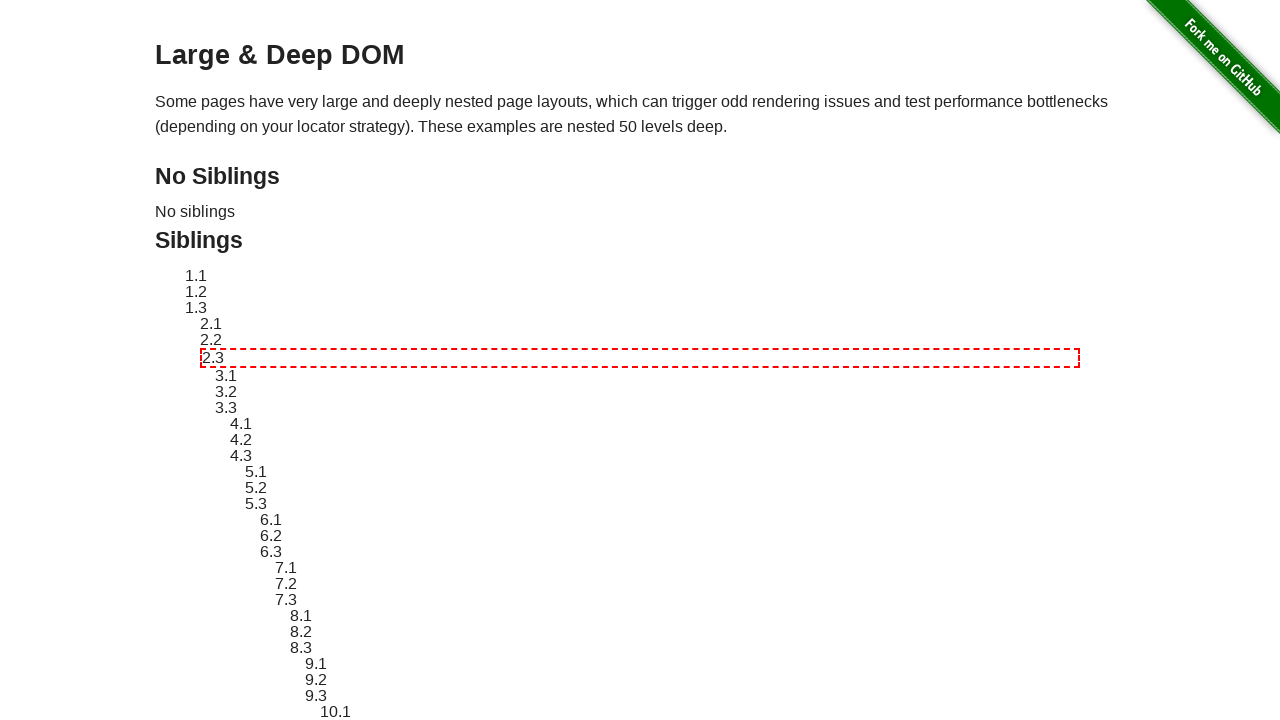

Waited 3 seconds to observe the highlight effect
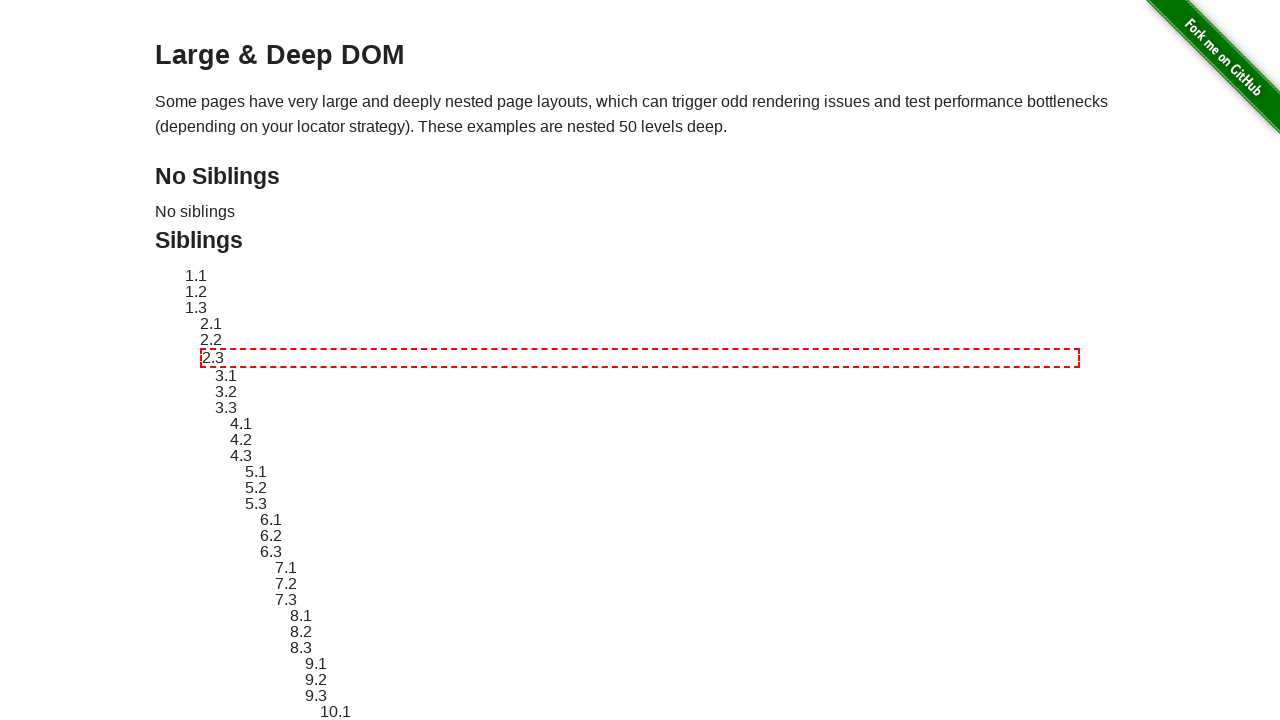

Reverted target element to its original style
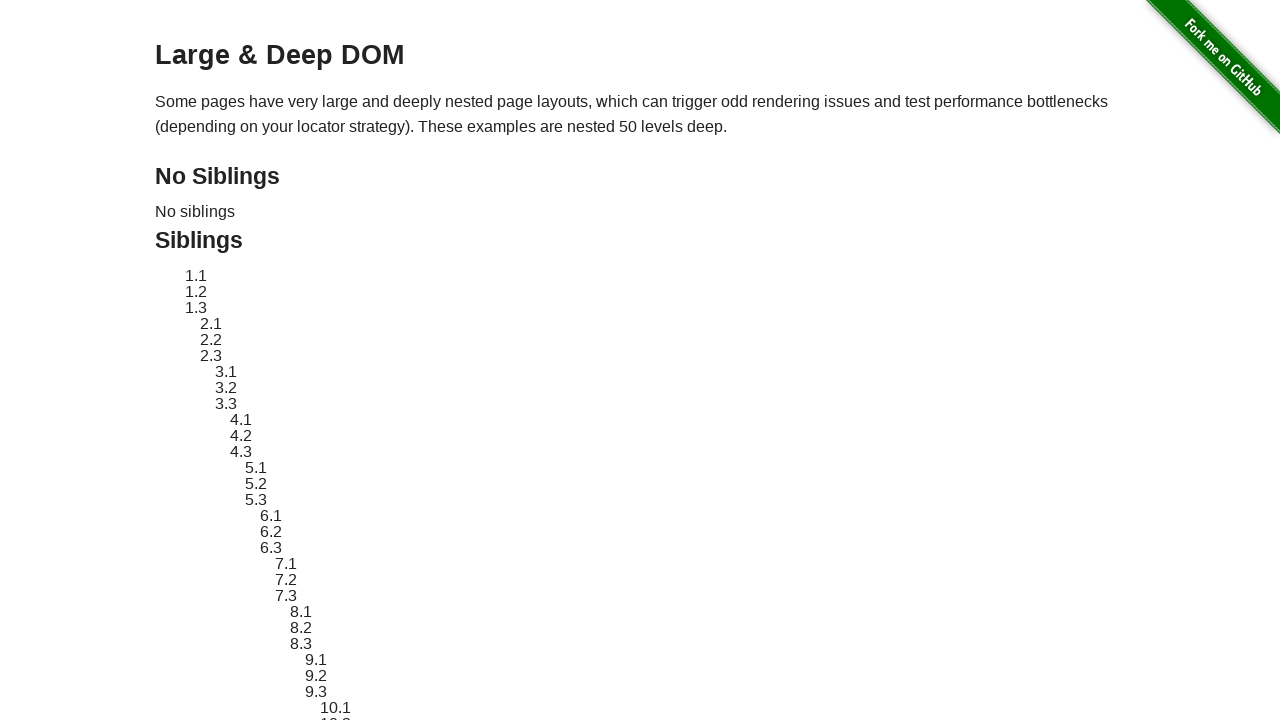

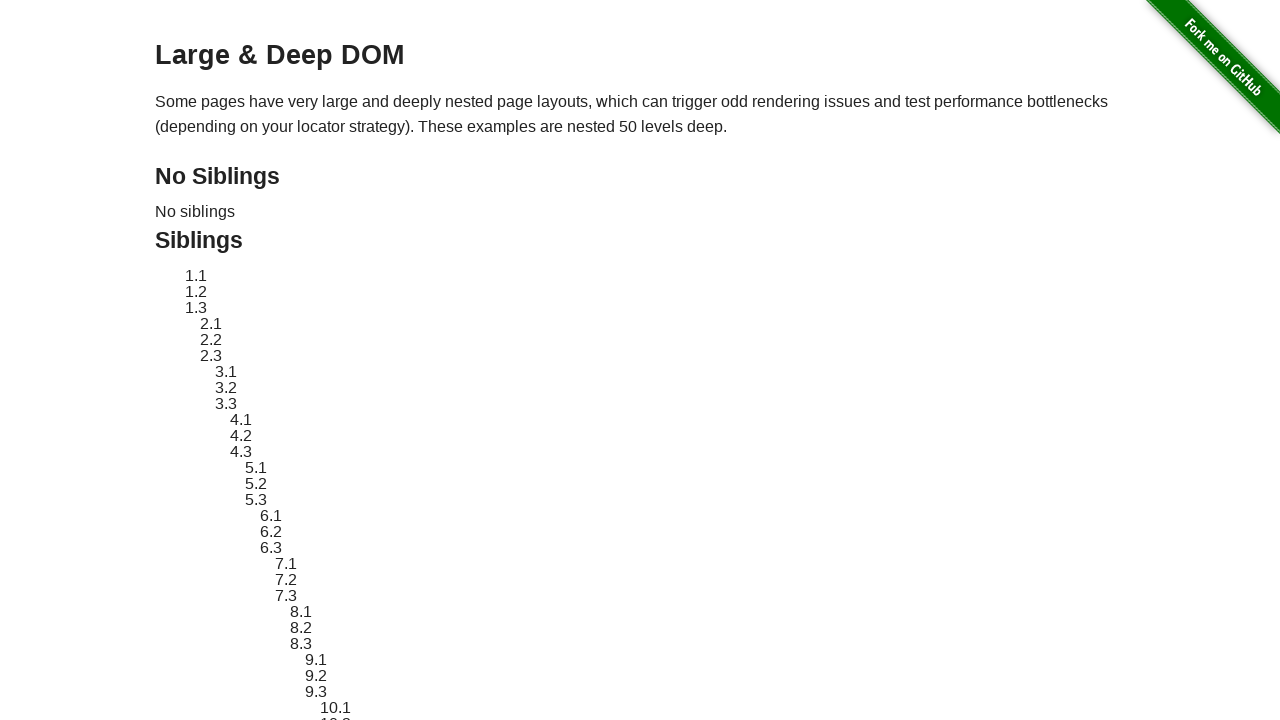